Tests dropdown select functionality by navigating to a dropdown page and verifying the dropdown element loads with its options

Starting URL: https://the-internet.herokuapp.com/dropdown

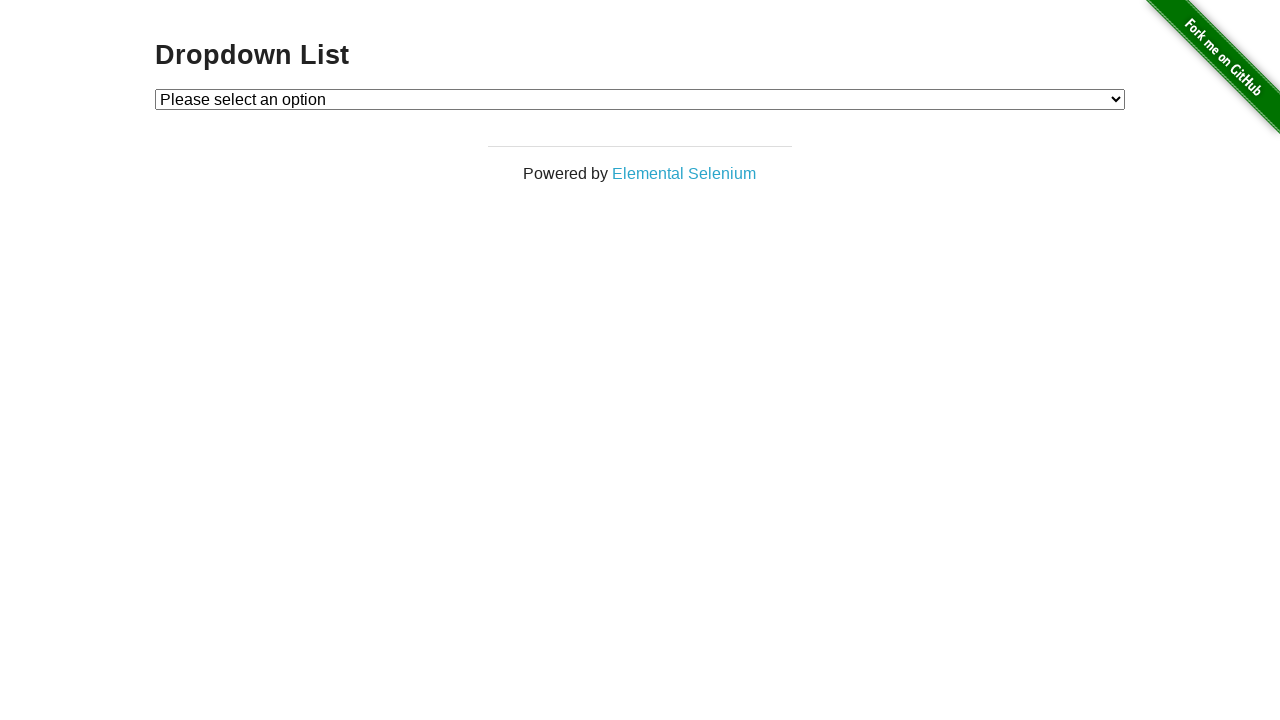

Dropdown element loaded and became visible
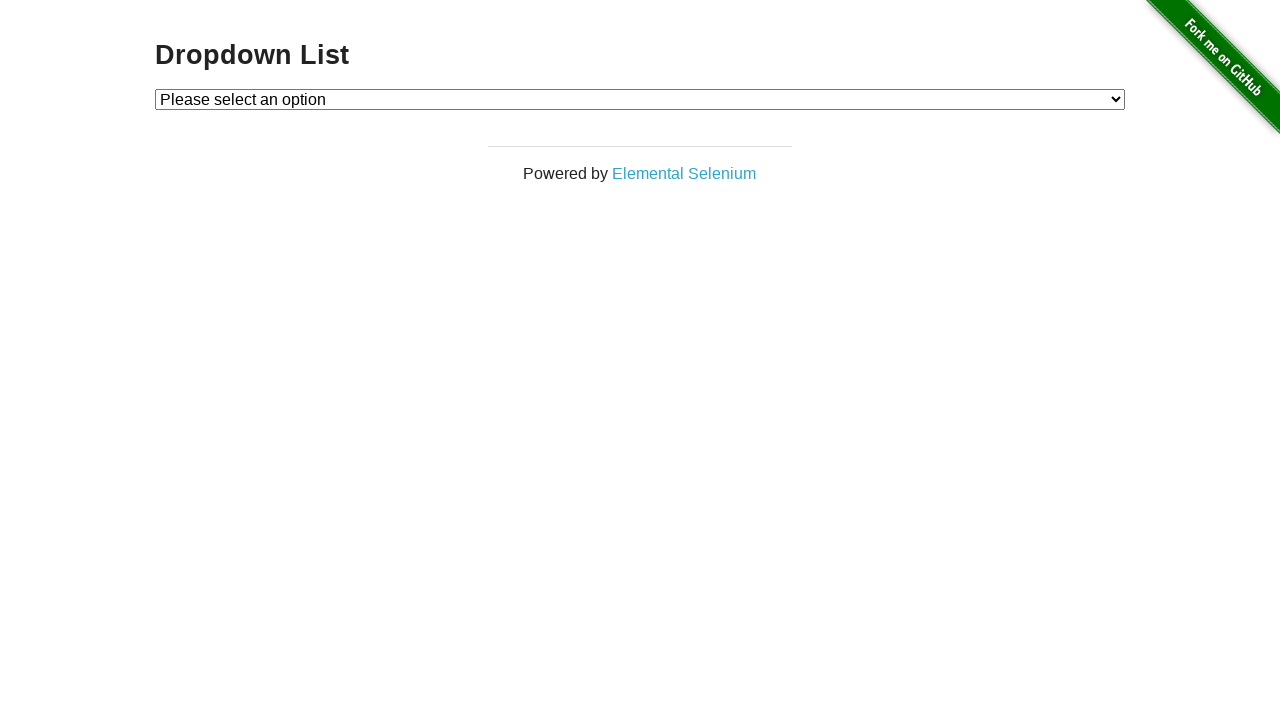

Selected option '1' from dropdown menu on #dropdown
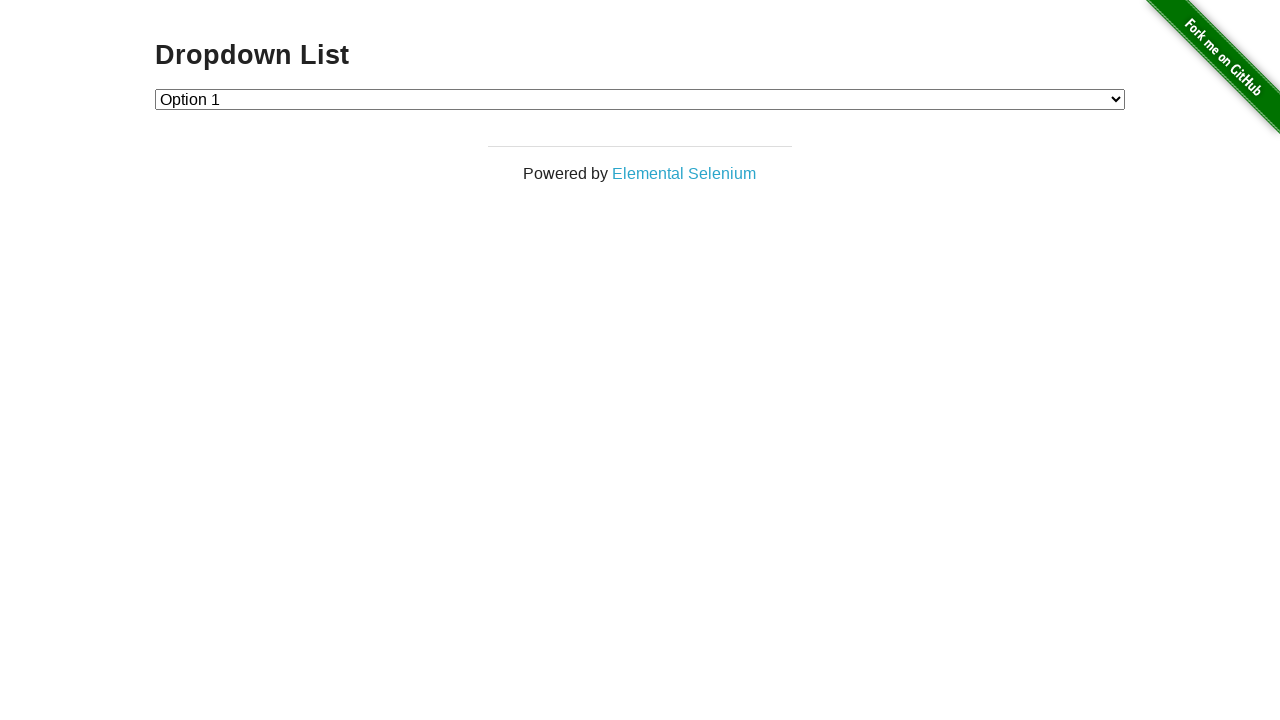

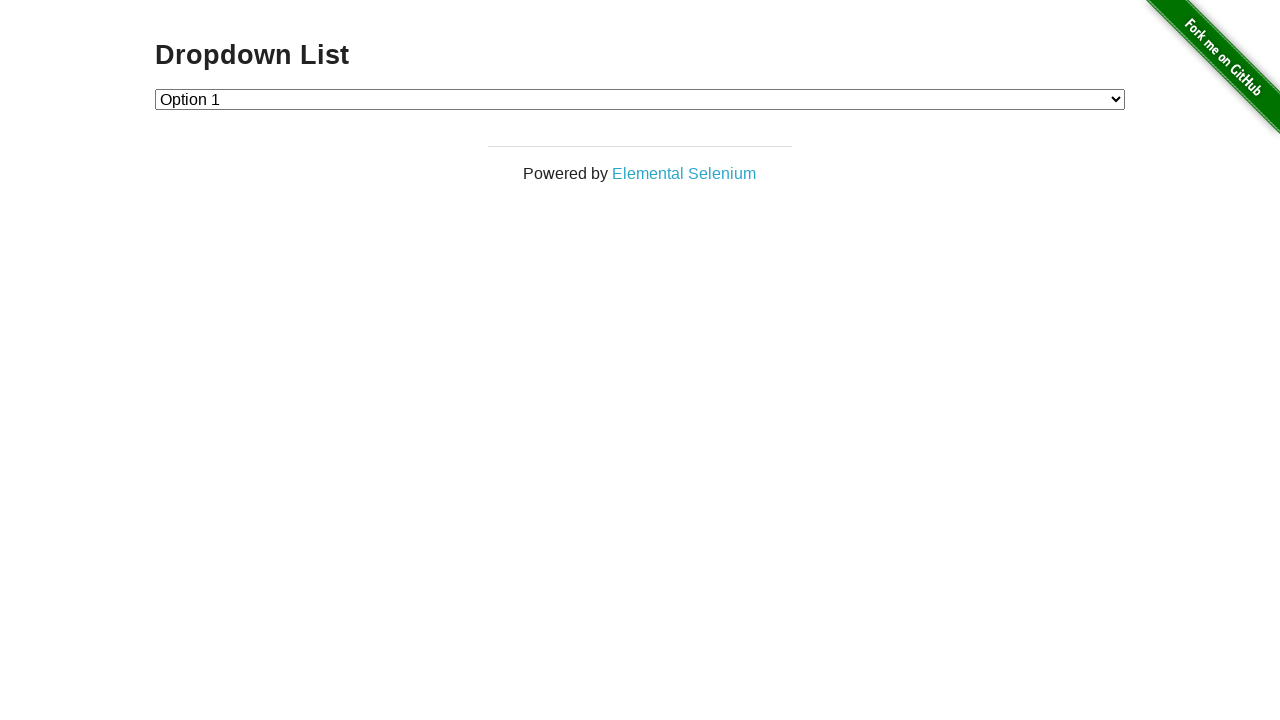